Tests a text box form by filling in user details (name, email, permanent address, current address) and submitting the form

Starting URL: https://demoqa.com/text-box

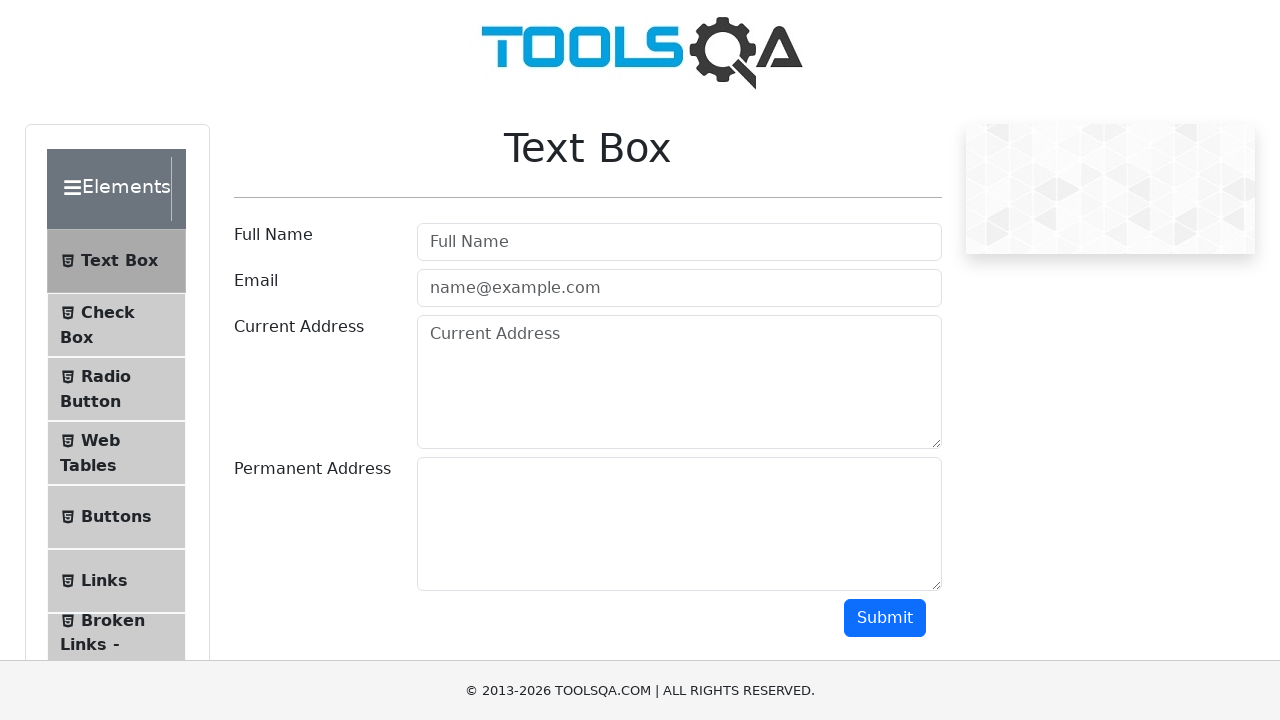

Clicked on the username field at (679, 242) on #userName
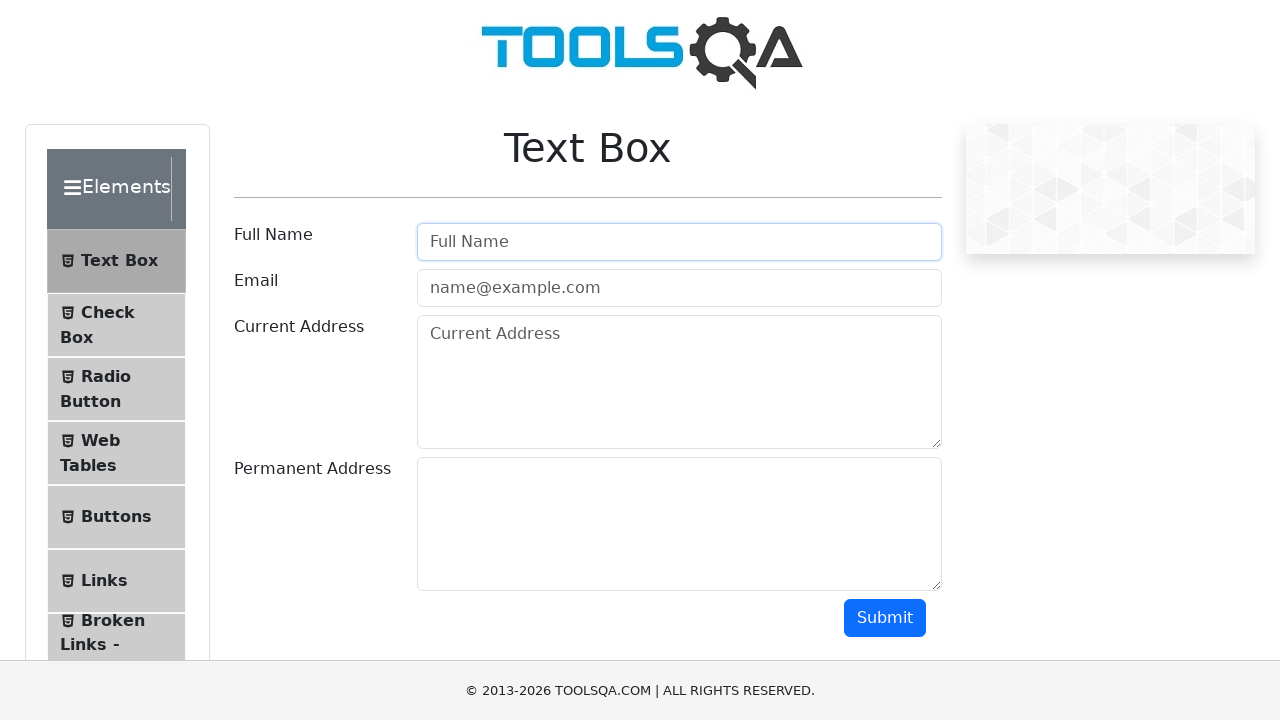

Filled username field with 'berkay' on #userName
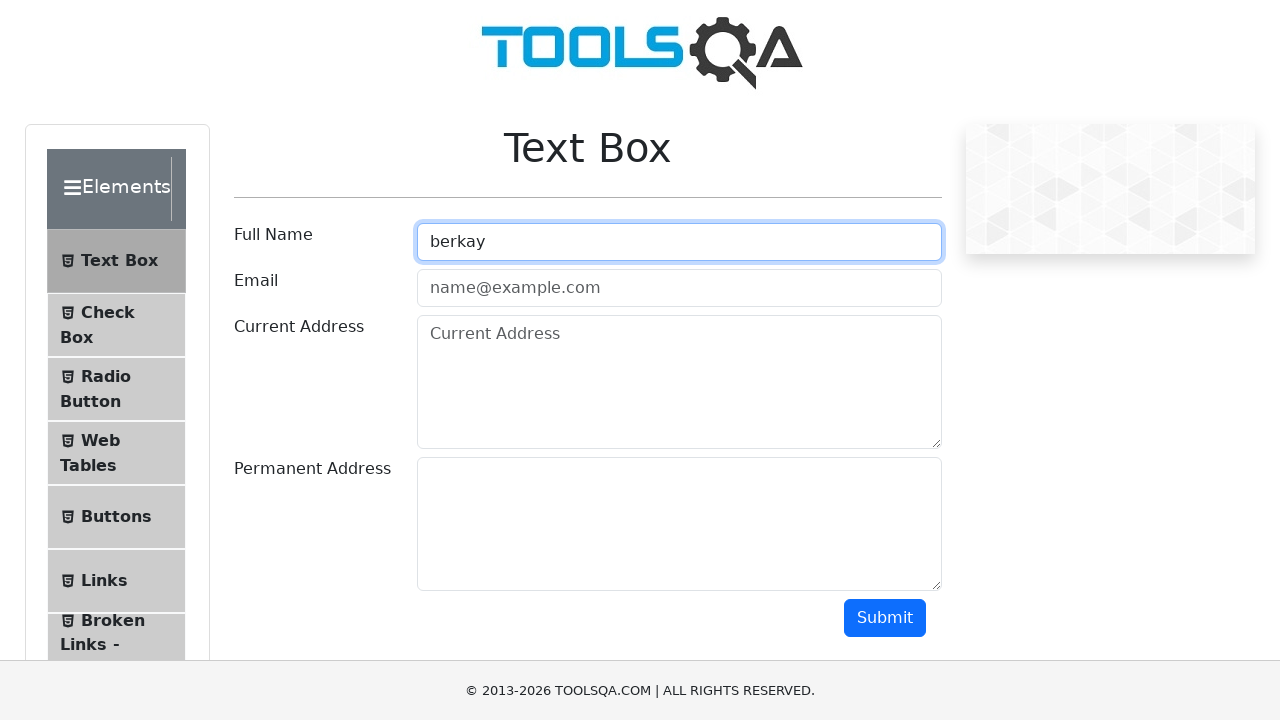

Filled email field with 'berkay@hotmail.com' on .mr-sm-2[id='userEmail']
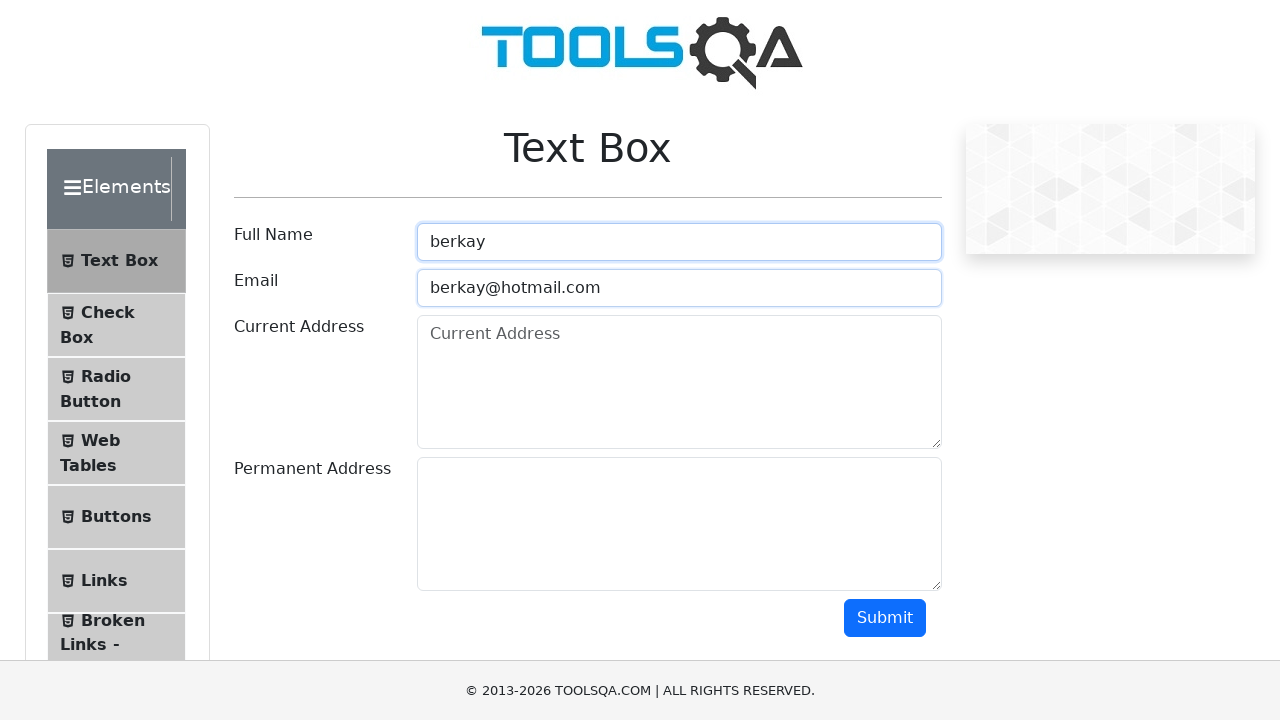

Filled permanent address field with 'istanbul avci' on .form-control[id='permanentAddress']
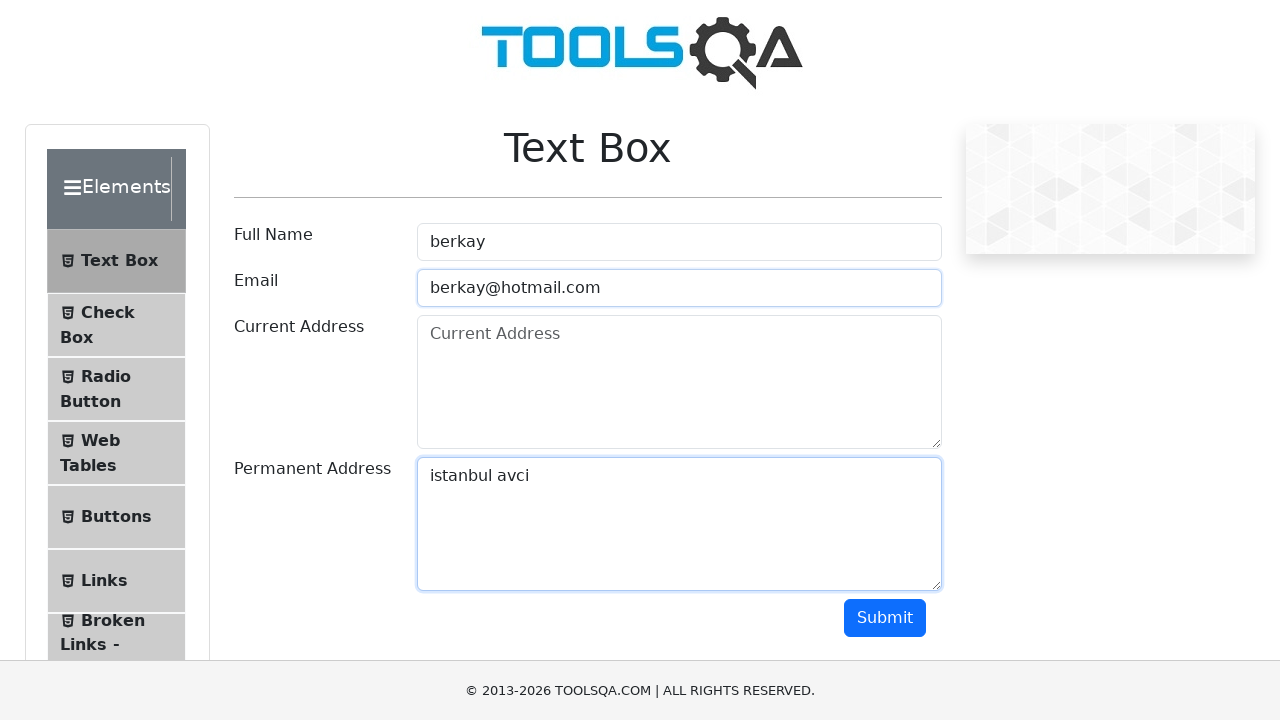

Filled current address field with 'istanbul esenyurt' on .form-control[placeholder='Current Address']
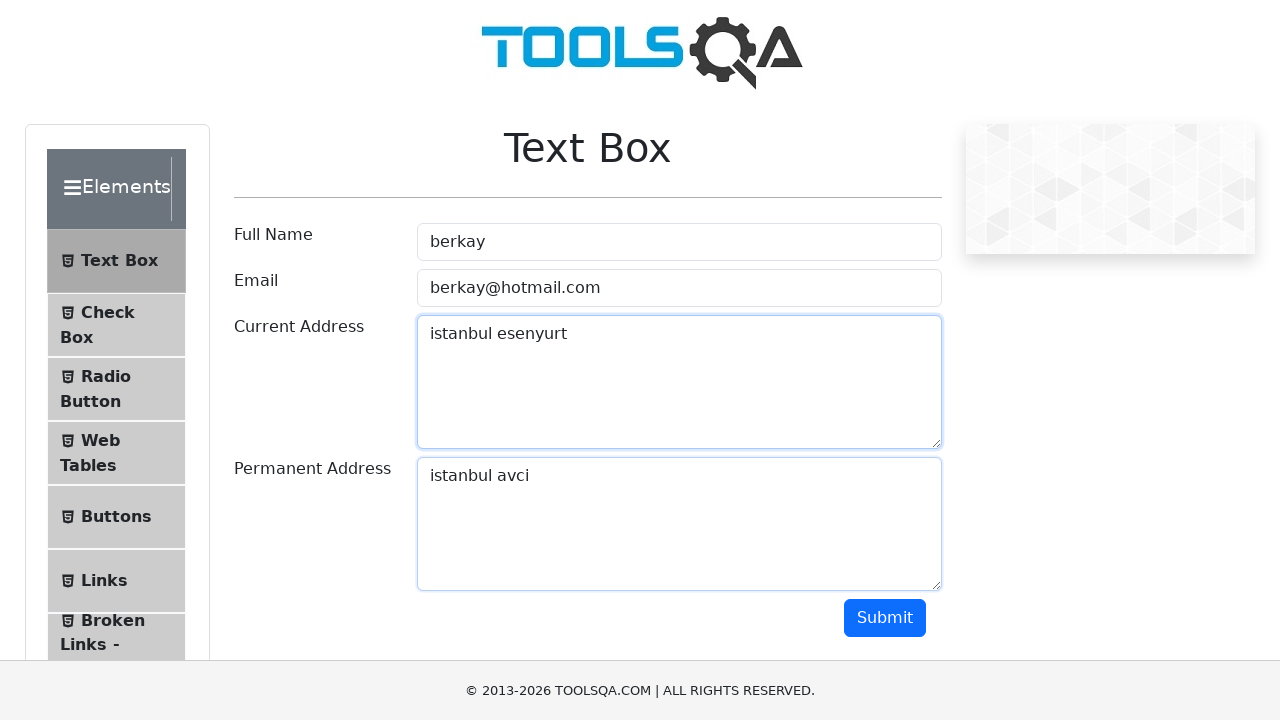

Clicked the submit button at (885, 618) on button#submit.btn-primary
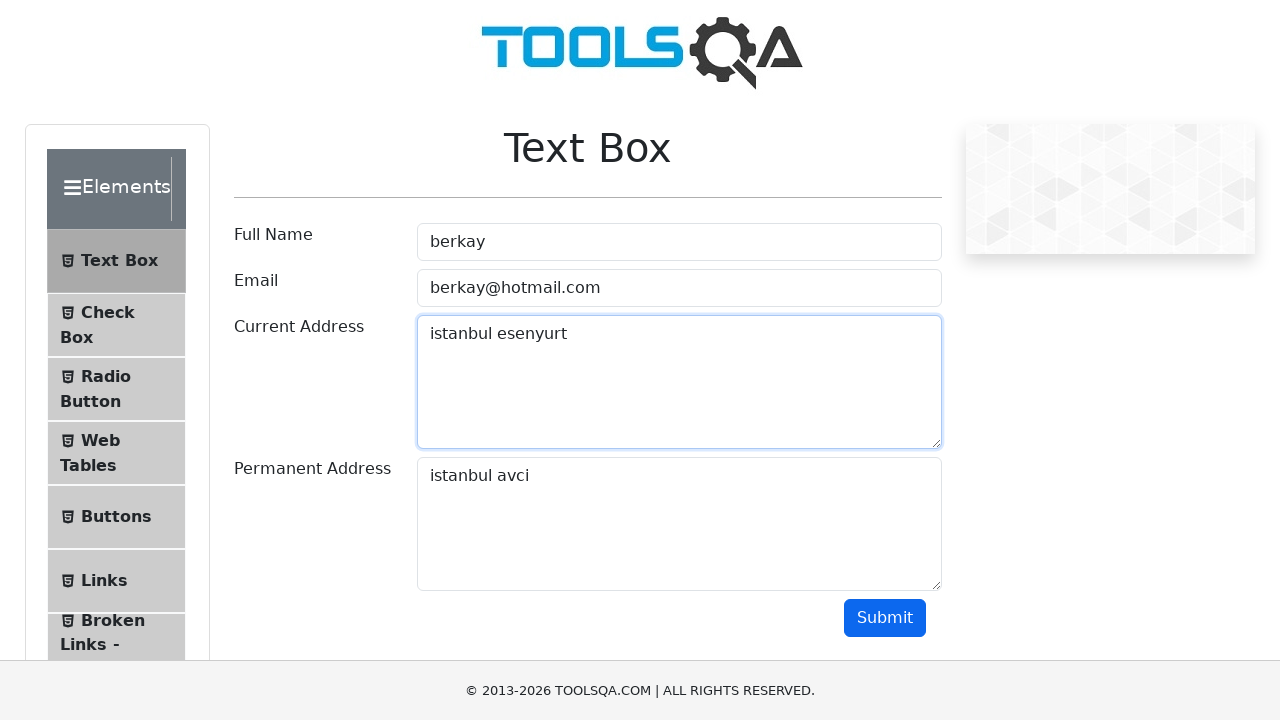

Form submission result loaded and name element appeared
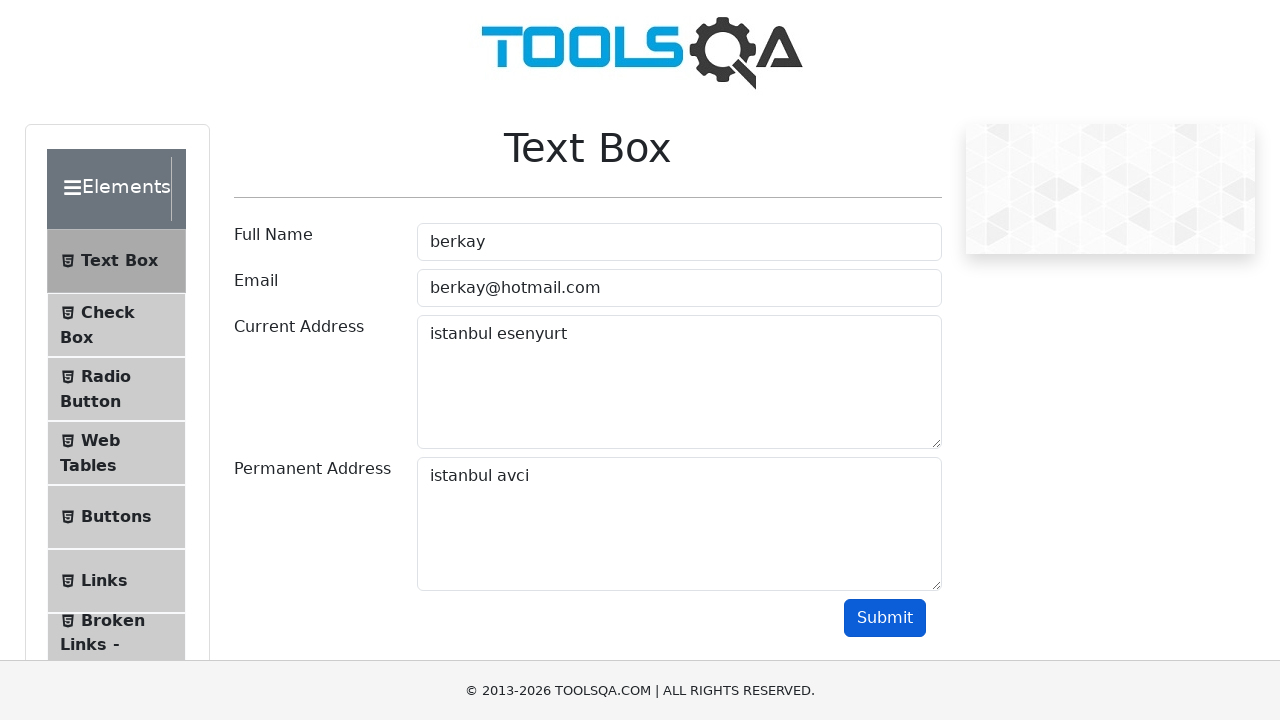

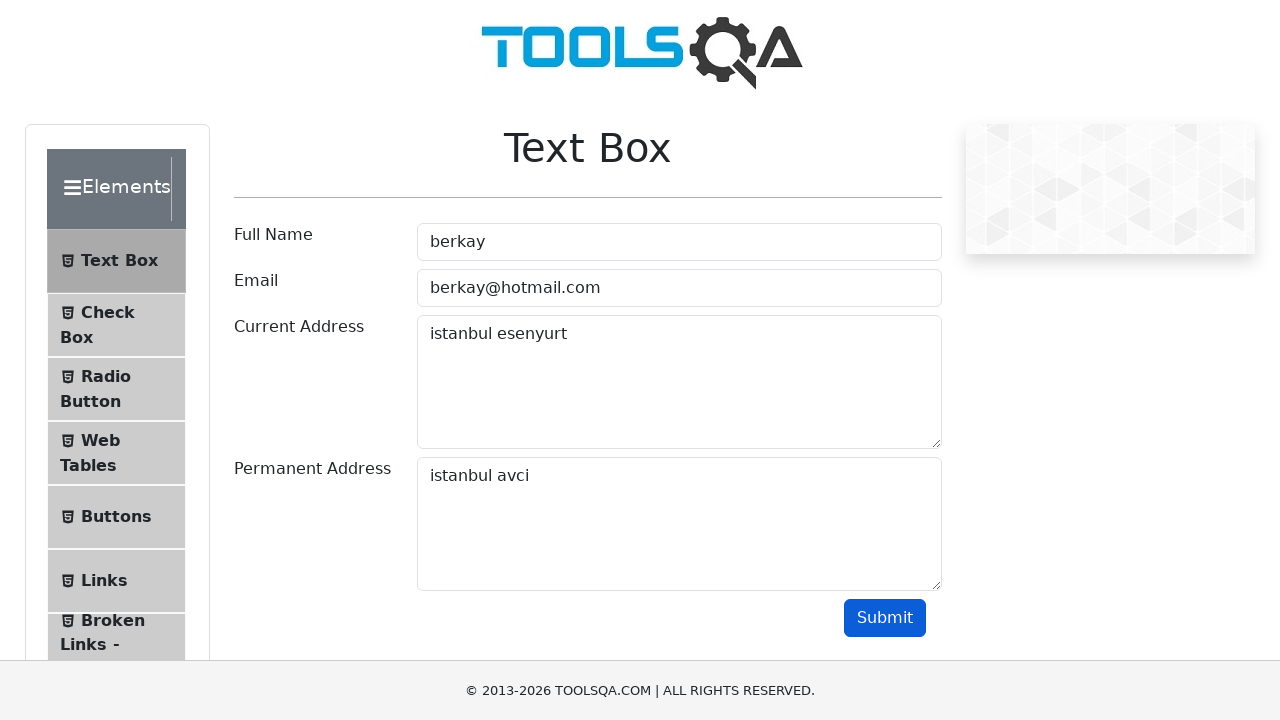